Tests the number input functionality on the Heroku test page by locating an input field and entering a numeric value.

Starting URL: https://the-internet.herokuapp.com/inputs

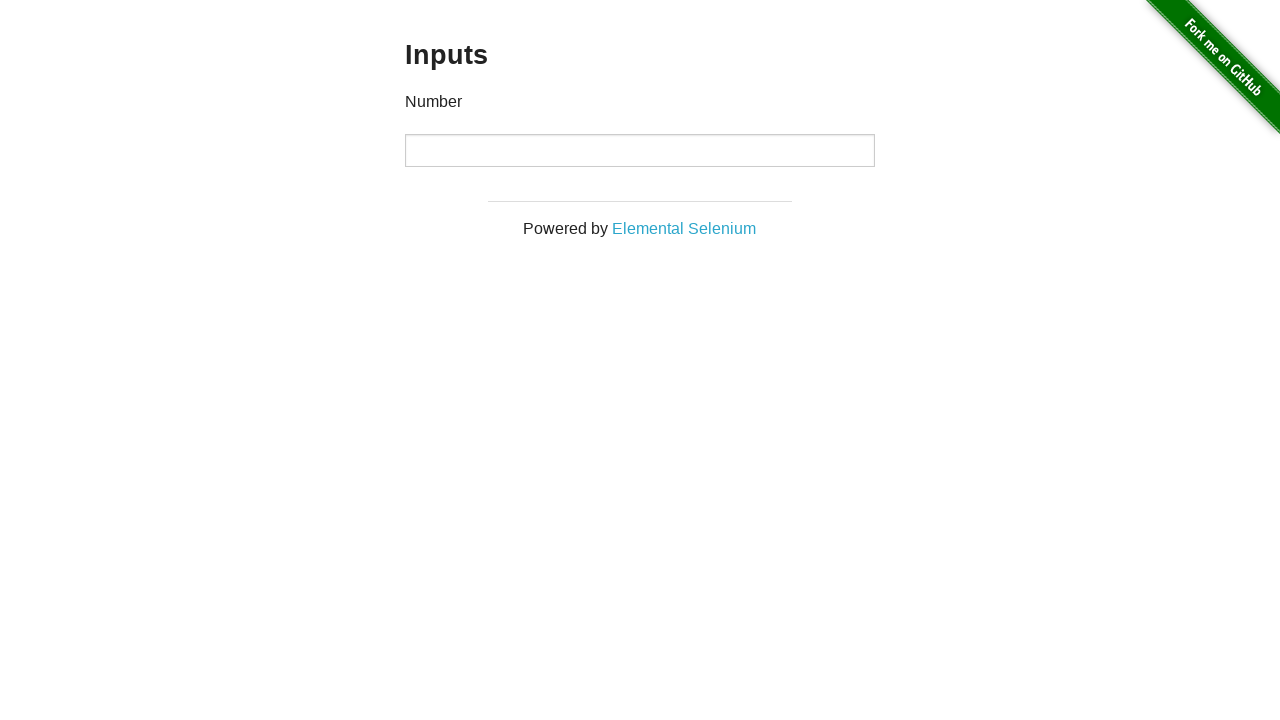

Entered numeric value '20' into the number input field on //div[@class='example']/input[@type='number']
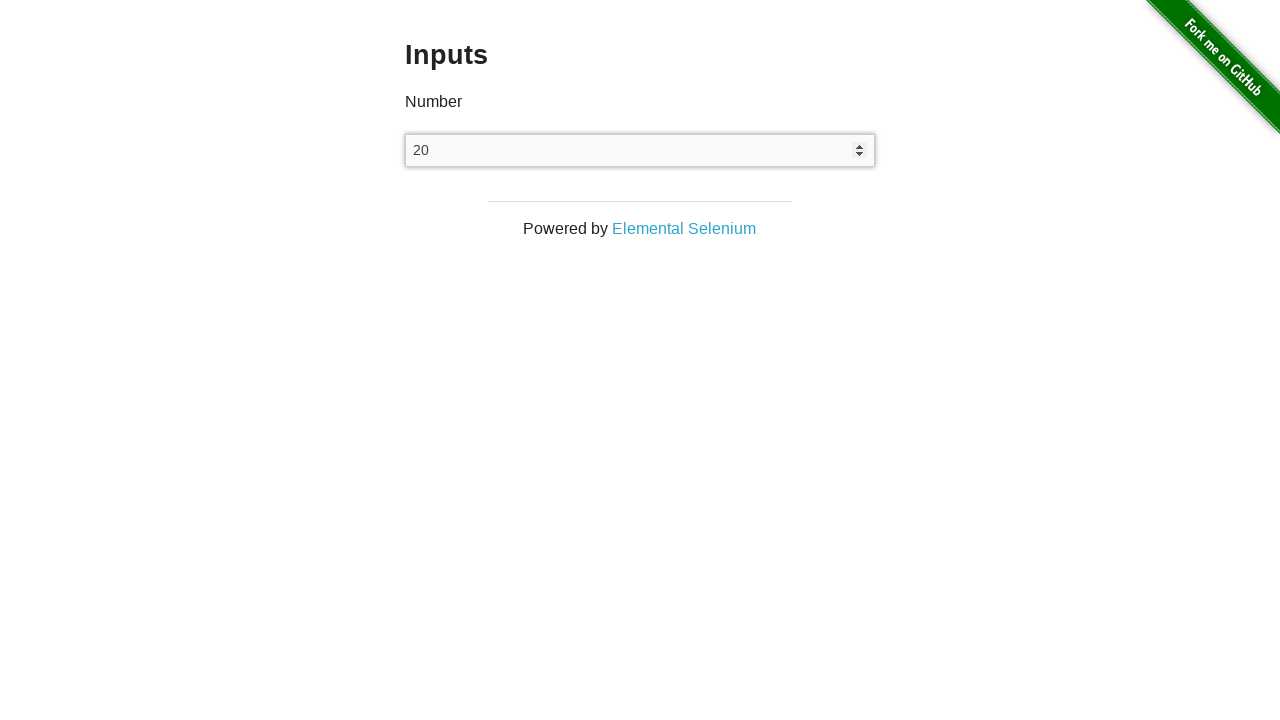

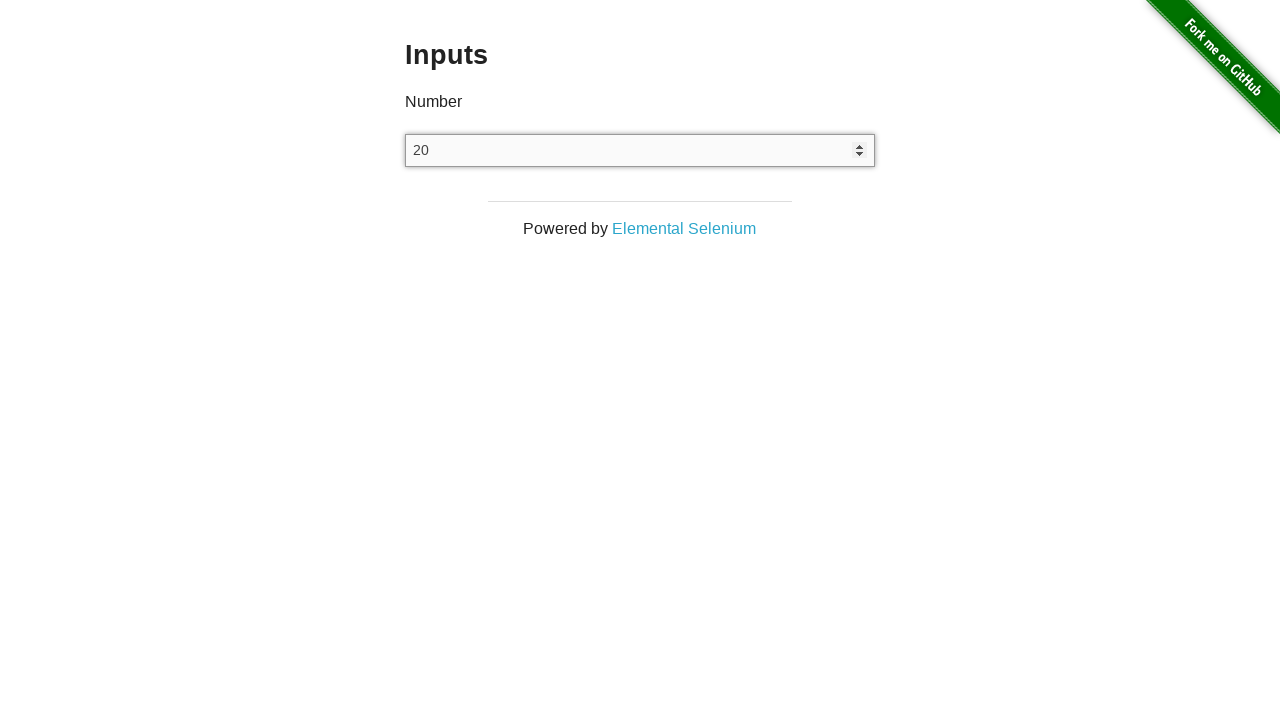